Tests the add/remove elements functionality by clicking "Add Element" to create a delete button, verifying it appears, then clicking "Delete" to remove it and verifying it disappears.

Starting URL: https://practice.cydeo.com/add_remove_elements/

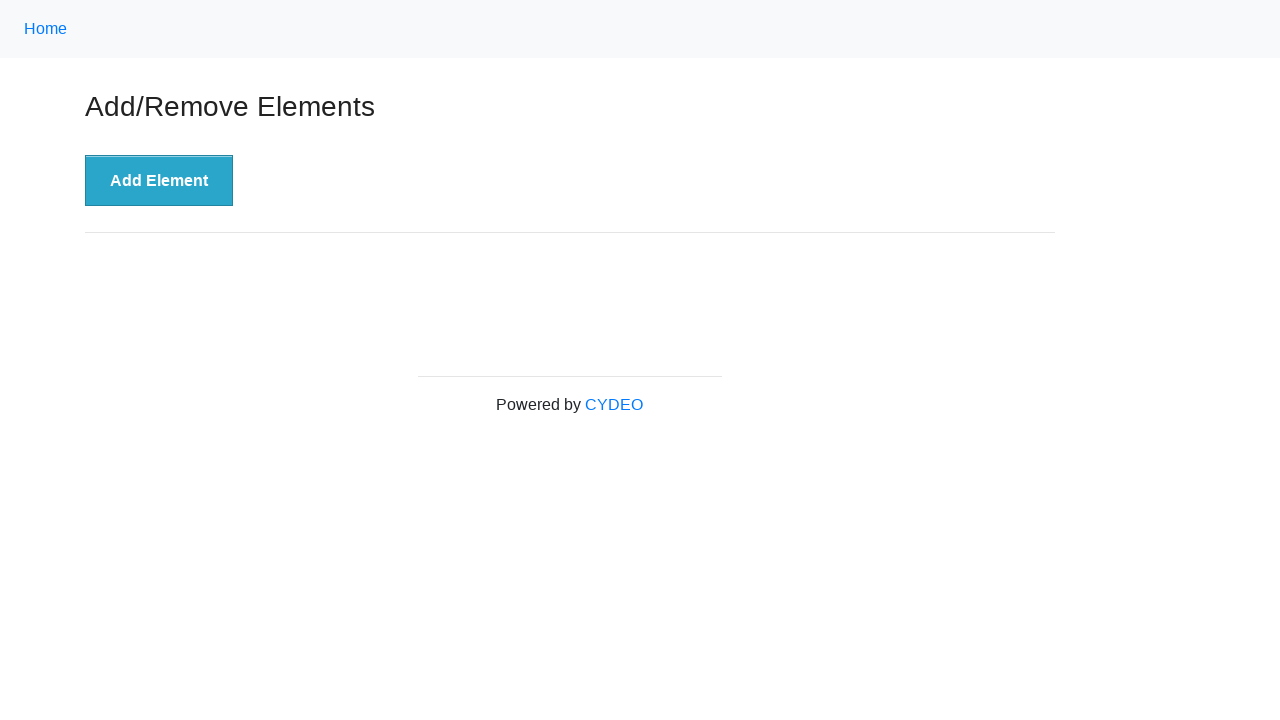

Clicked 'Add Element' button to create a new delete button at (159, 181) on xpath=//button[.='Add Element']
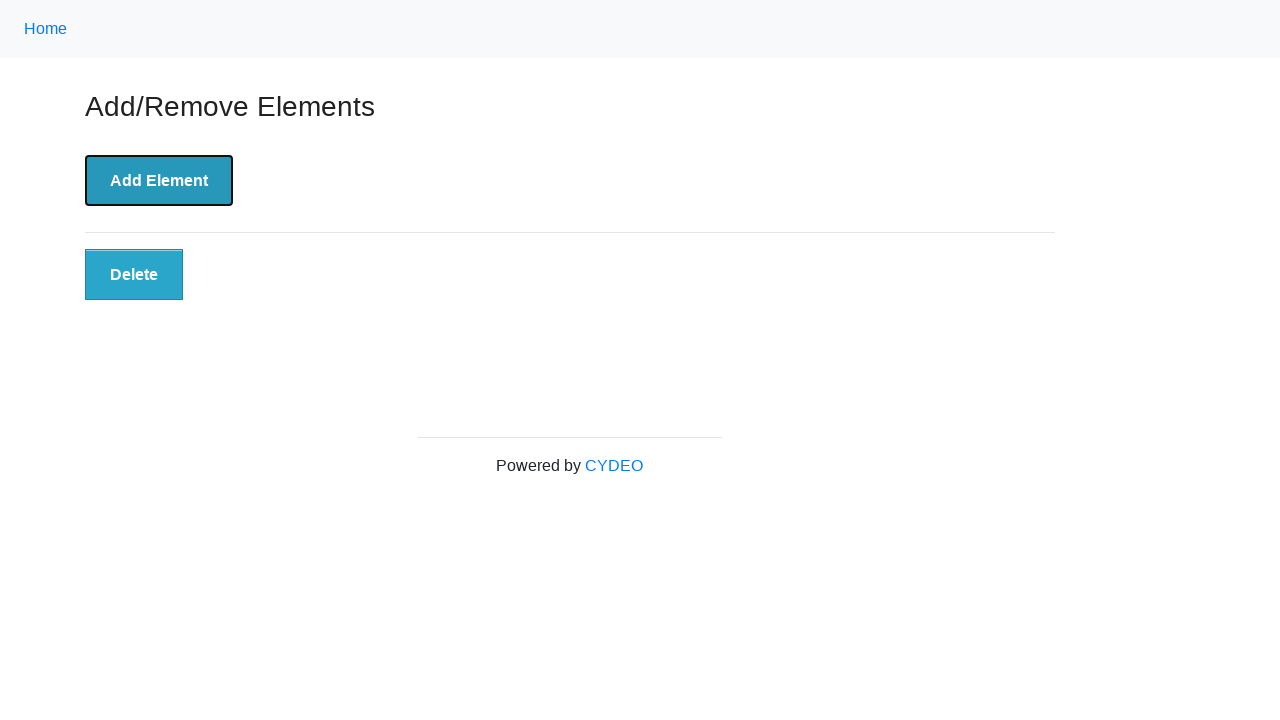

Located the 'Delete' button element
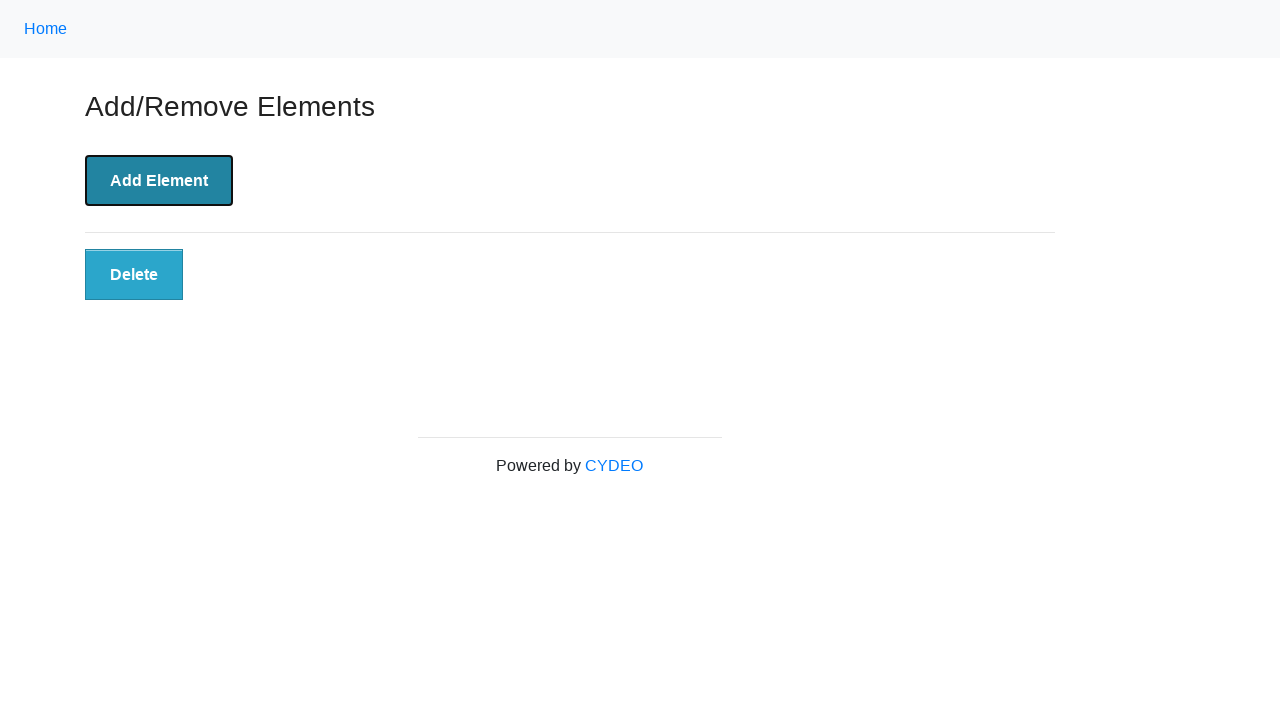

Verified 'Delete' button is visible on the page
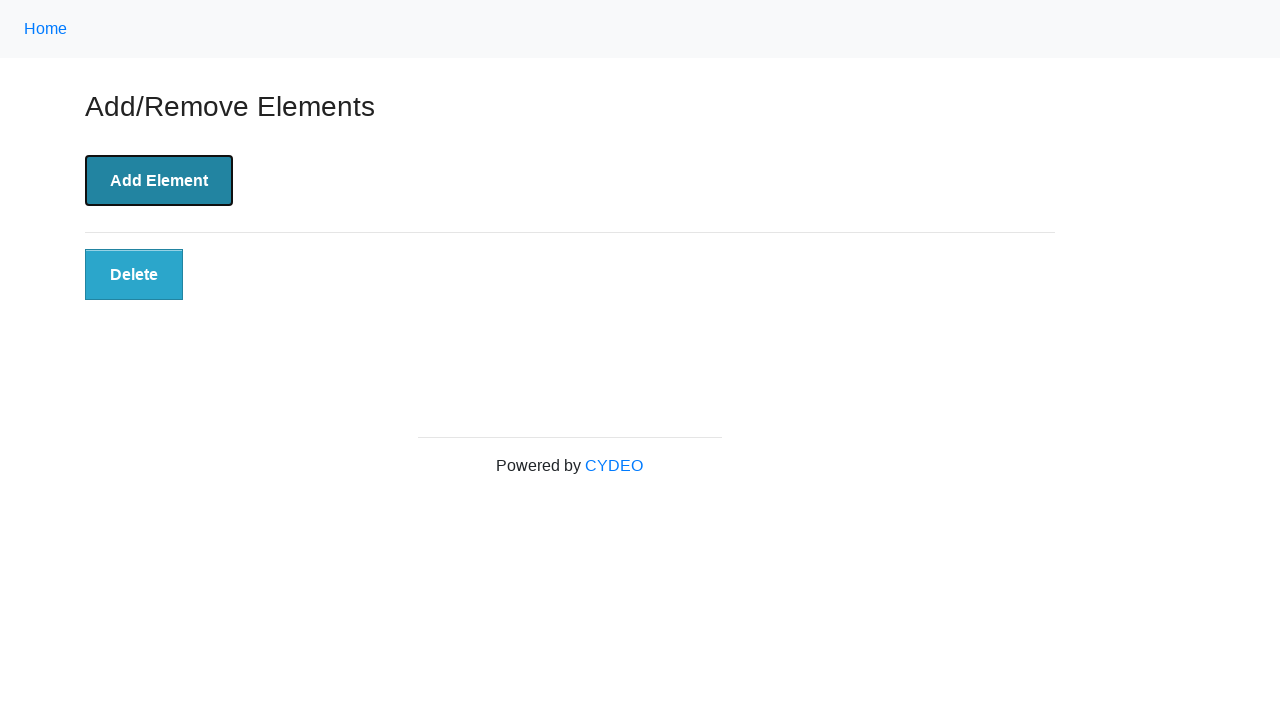

Clicked 'Delete' button to remove the element at (134, 275) on xpath=//button[.='Delete']
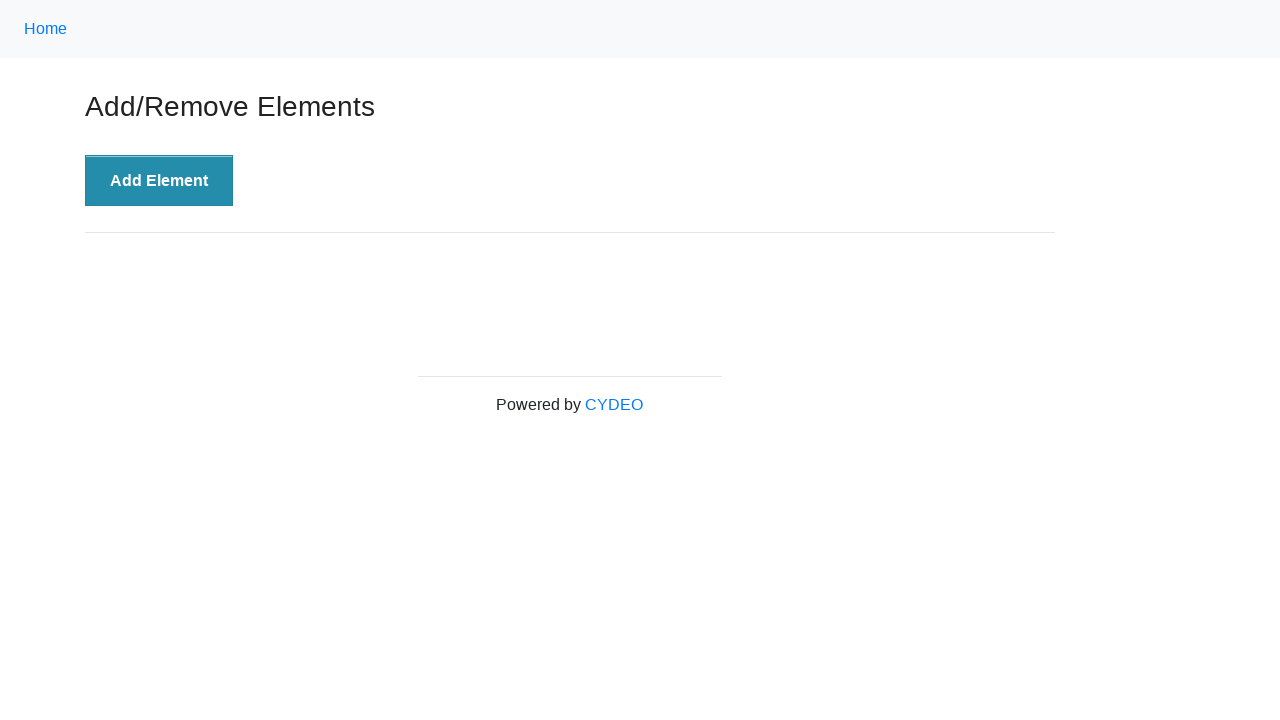

Verified 'Delete' button has disappeared from the page
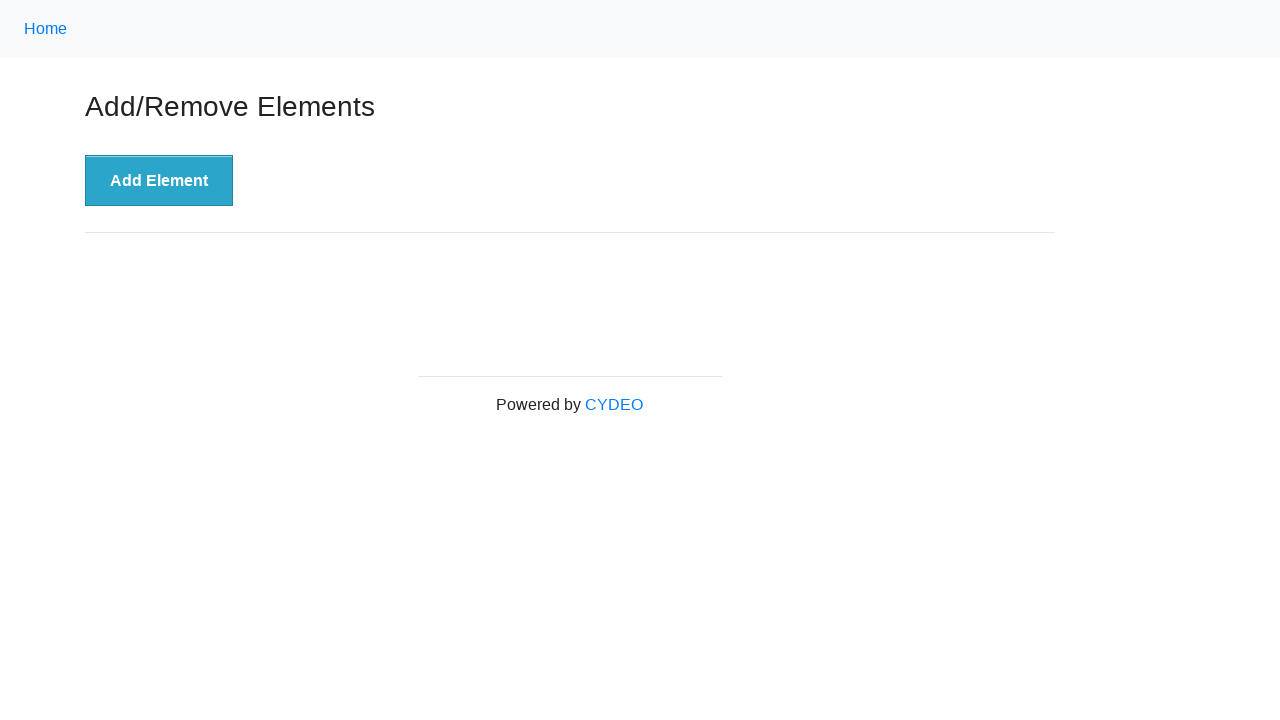

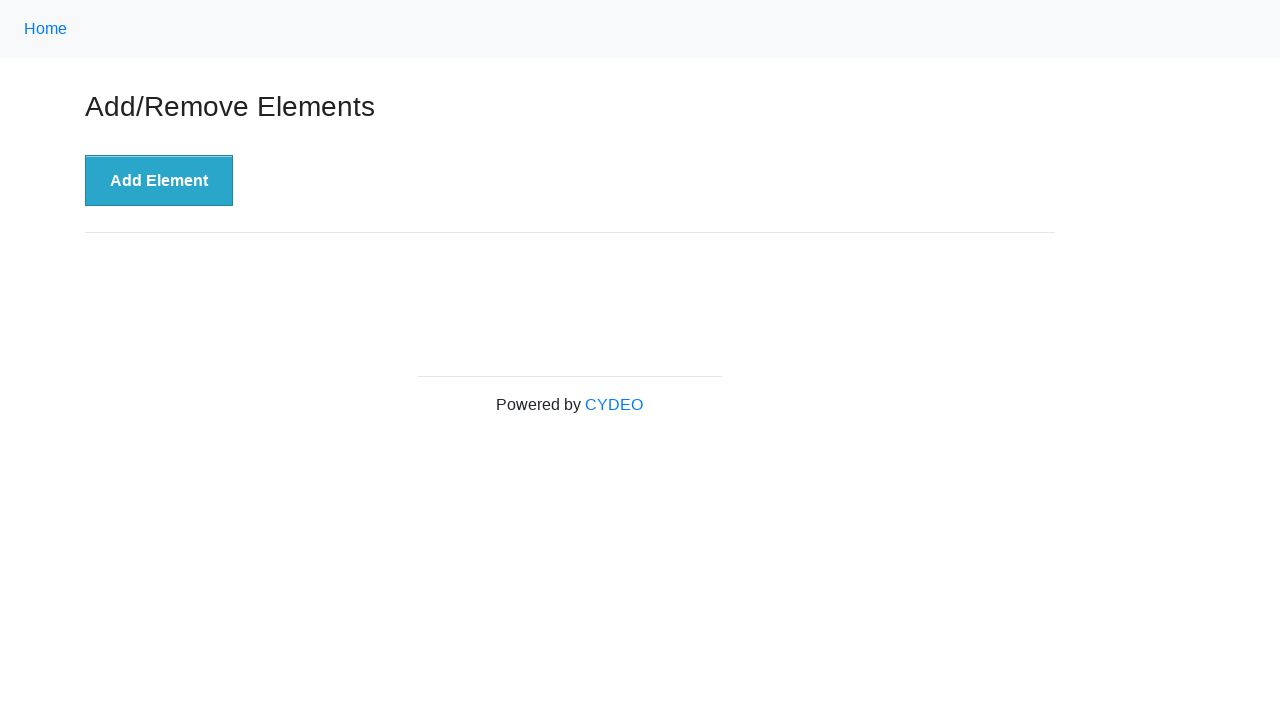